Navigates to an e-commerce practice site and adds specific vegetable products (Cucumber, Beetroot, Cauliflower, Orange) to the cart by finding them in the product list and clicking their Add to Cart buttons

Starting URL: https://rahulshettyacademy.com/seleniumPractise/

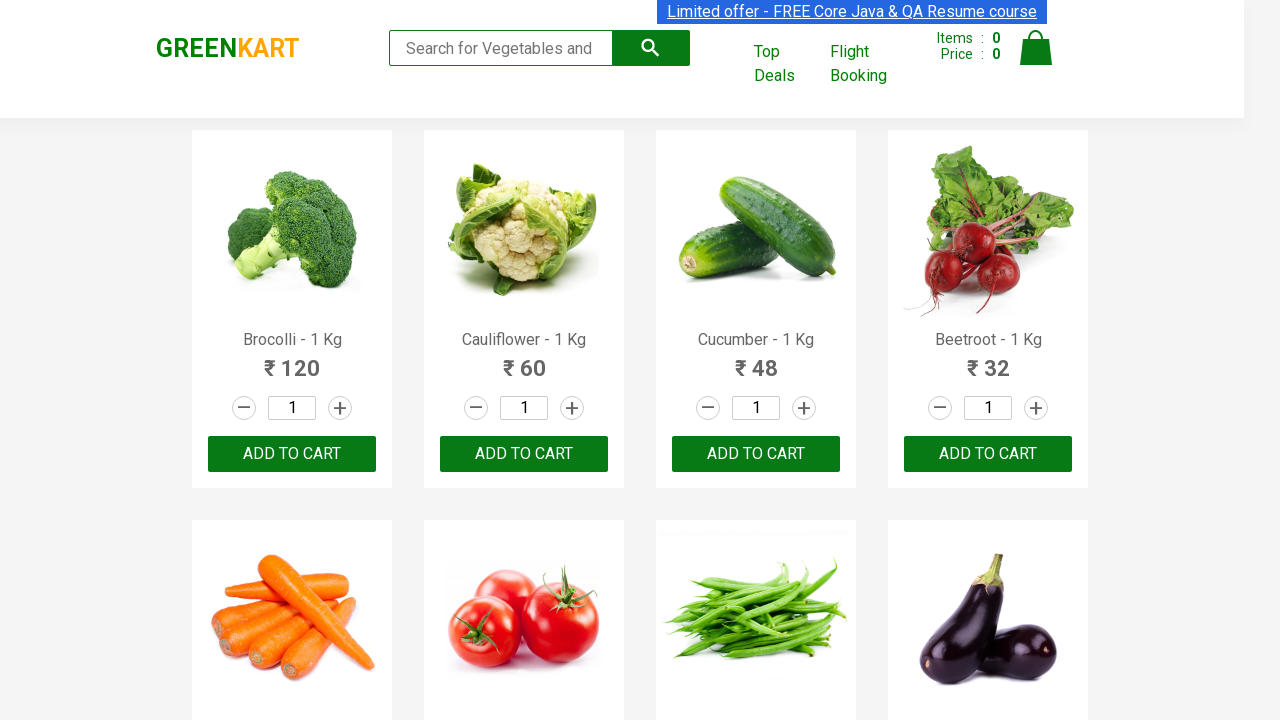

Navigated to e-commerce practice site
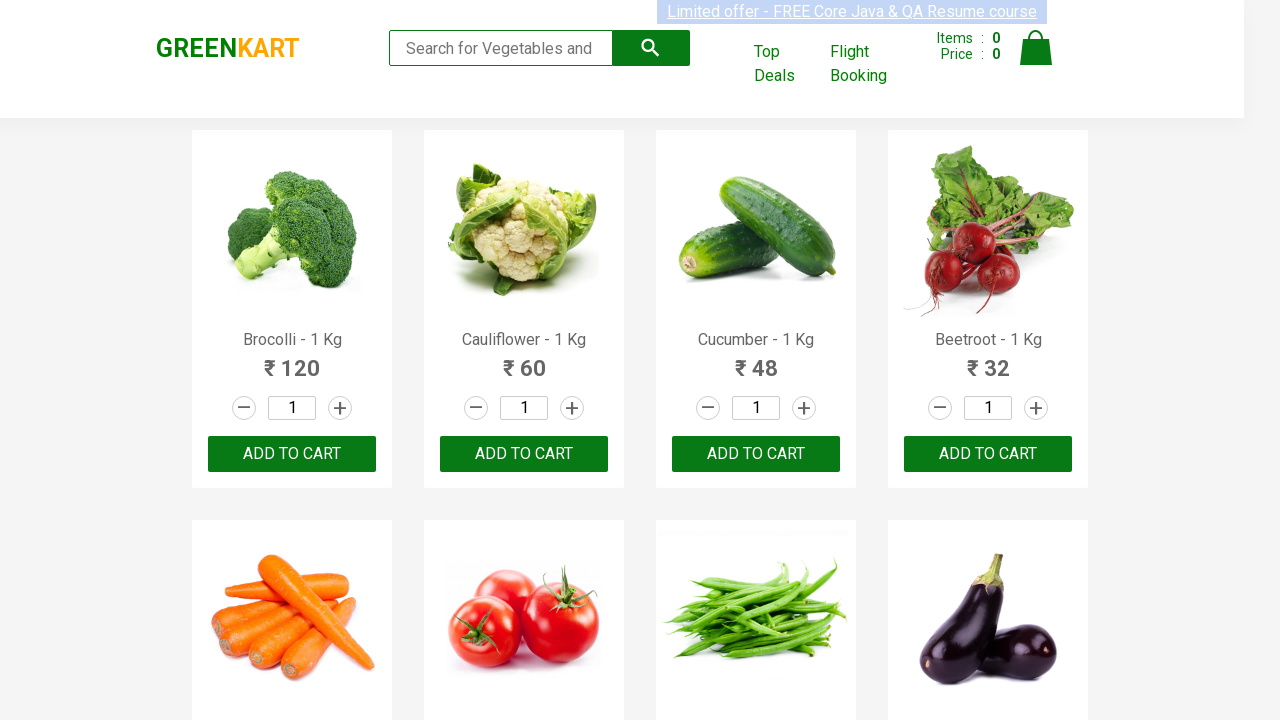

Located all product elements on the page
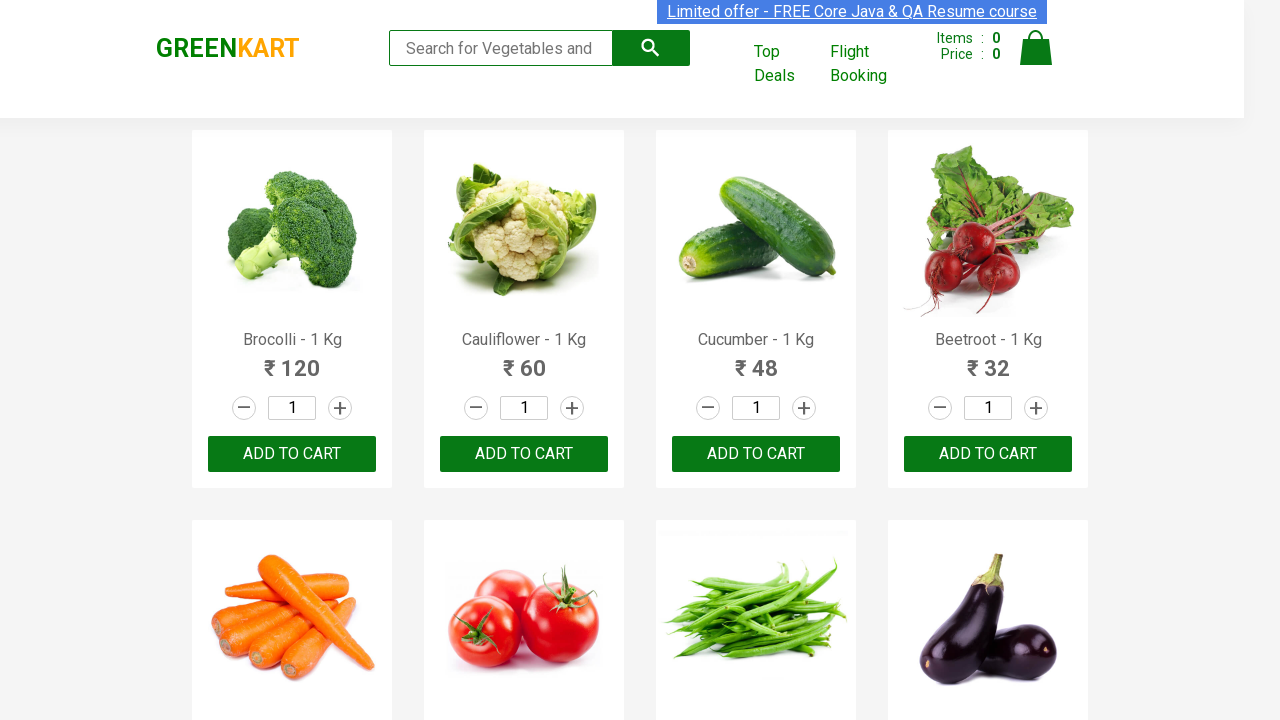

Retrieved product text: Brocolli - 1 Kg
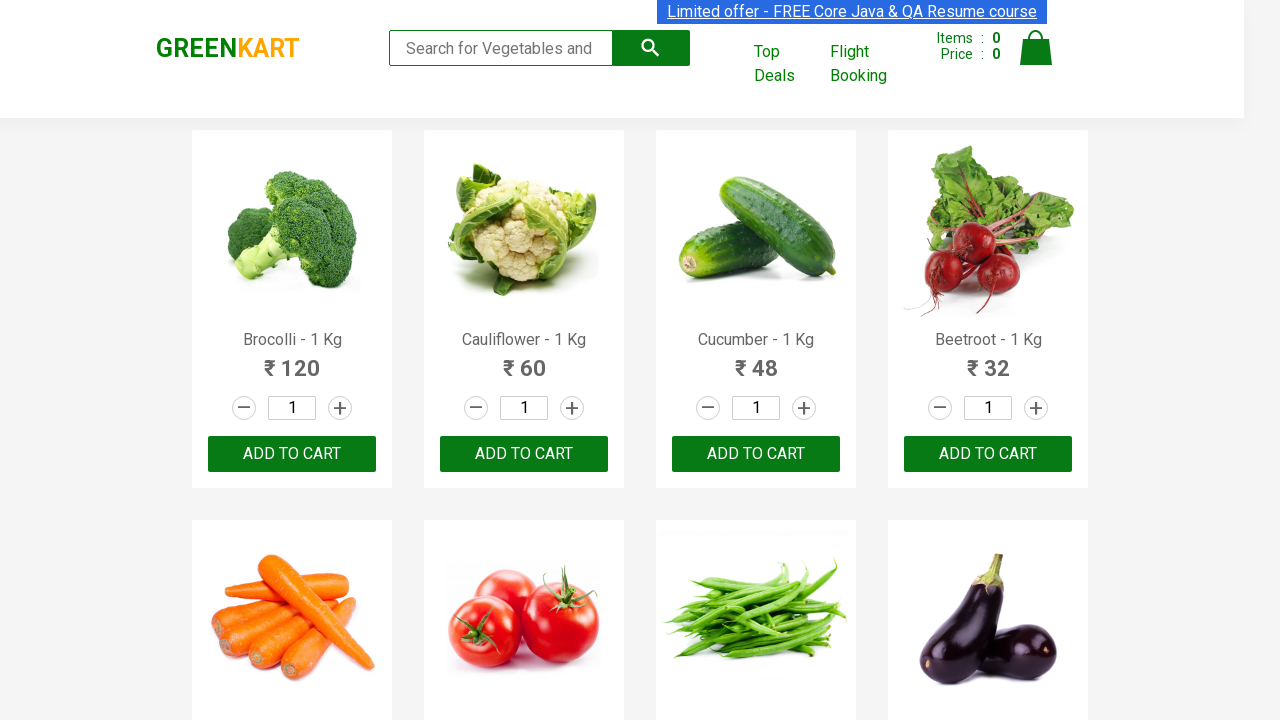

Retrieved product text: Cauliflower - 1 Kg
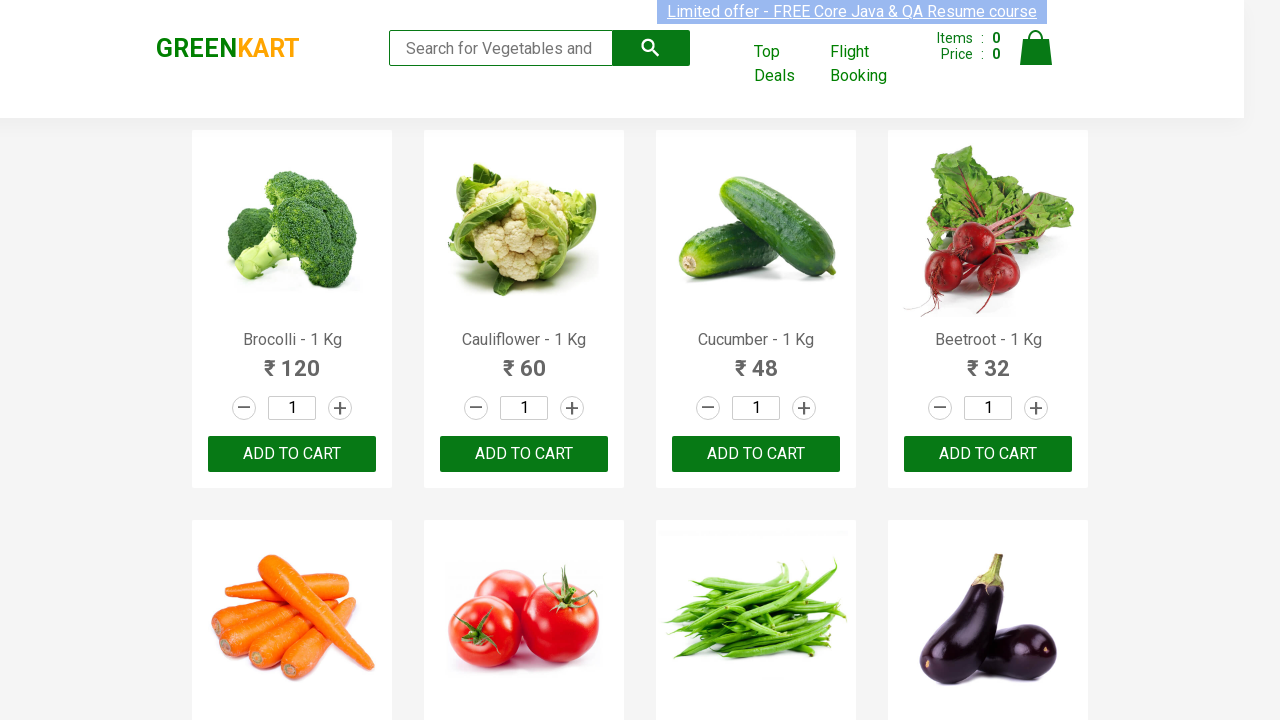

Added Cauliflower to cart at (524, 454) on xpath=//div[@class='product-action']/button >> nth=1
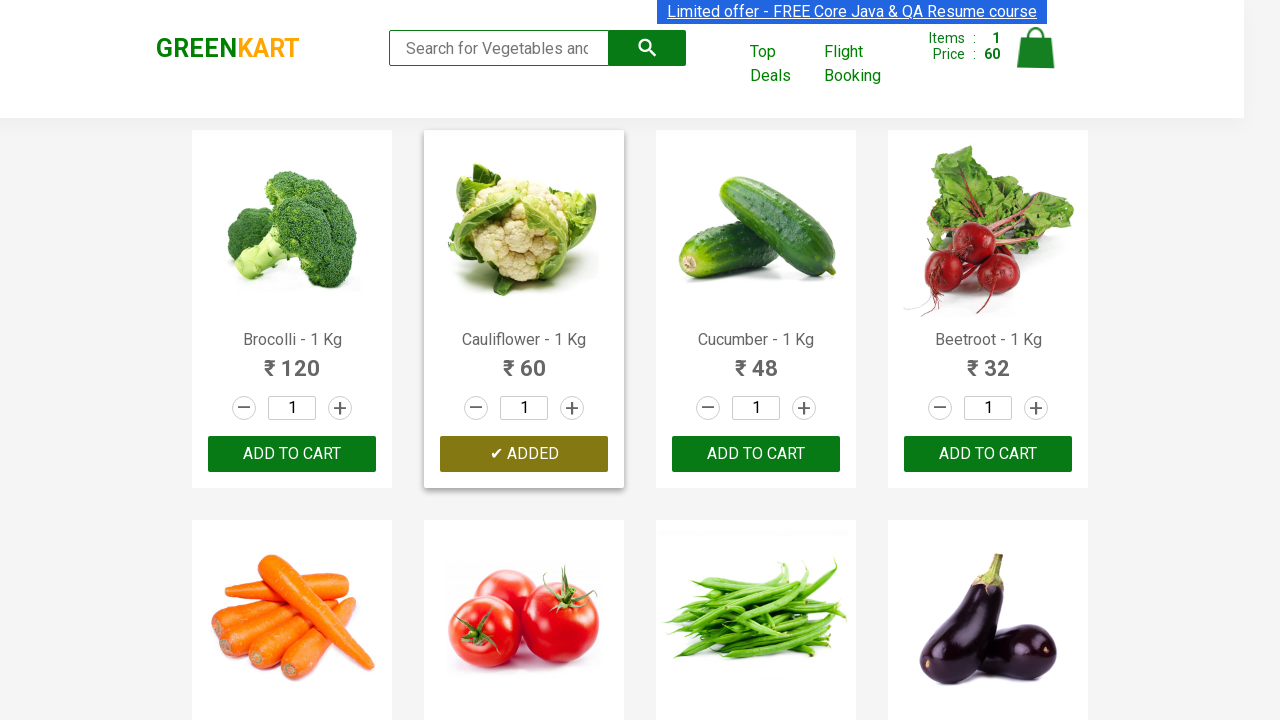

Retrieved product text: Cucumber - 1 Kg
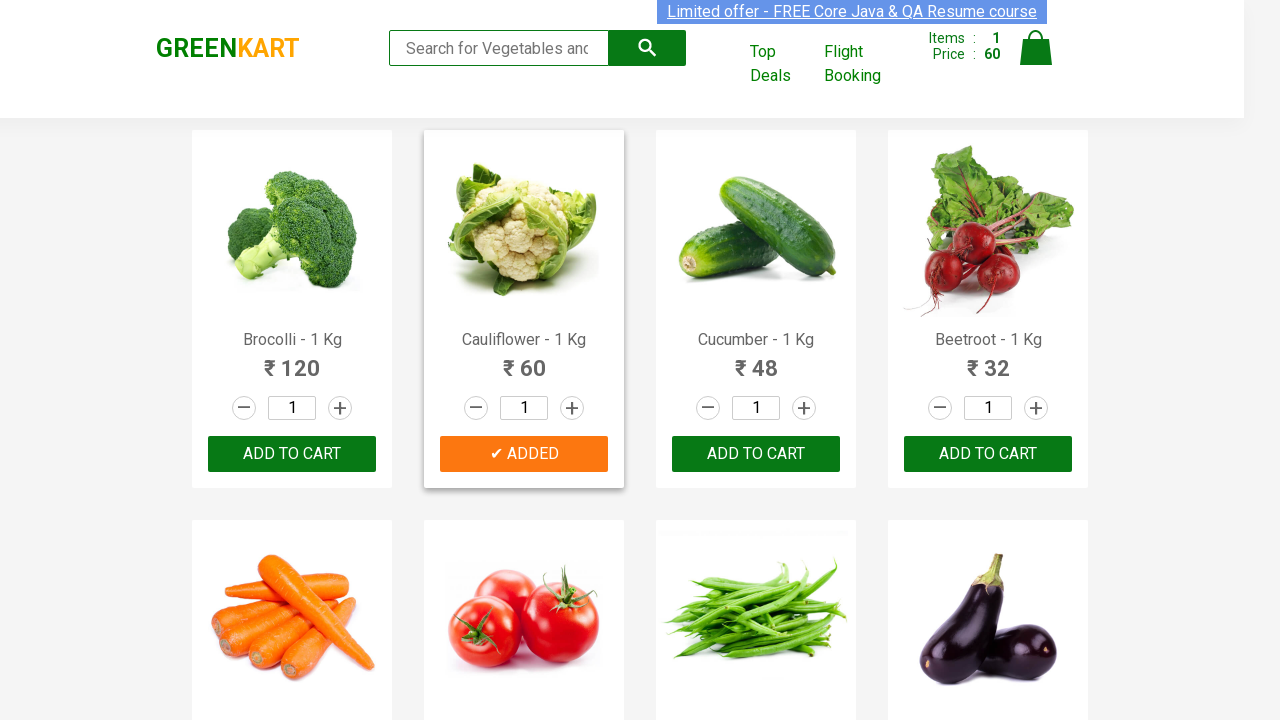

Added Cucumber to cart at (756, 454) on xpath=//div[@class='product-action']/button >> nth=2
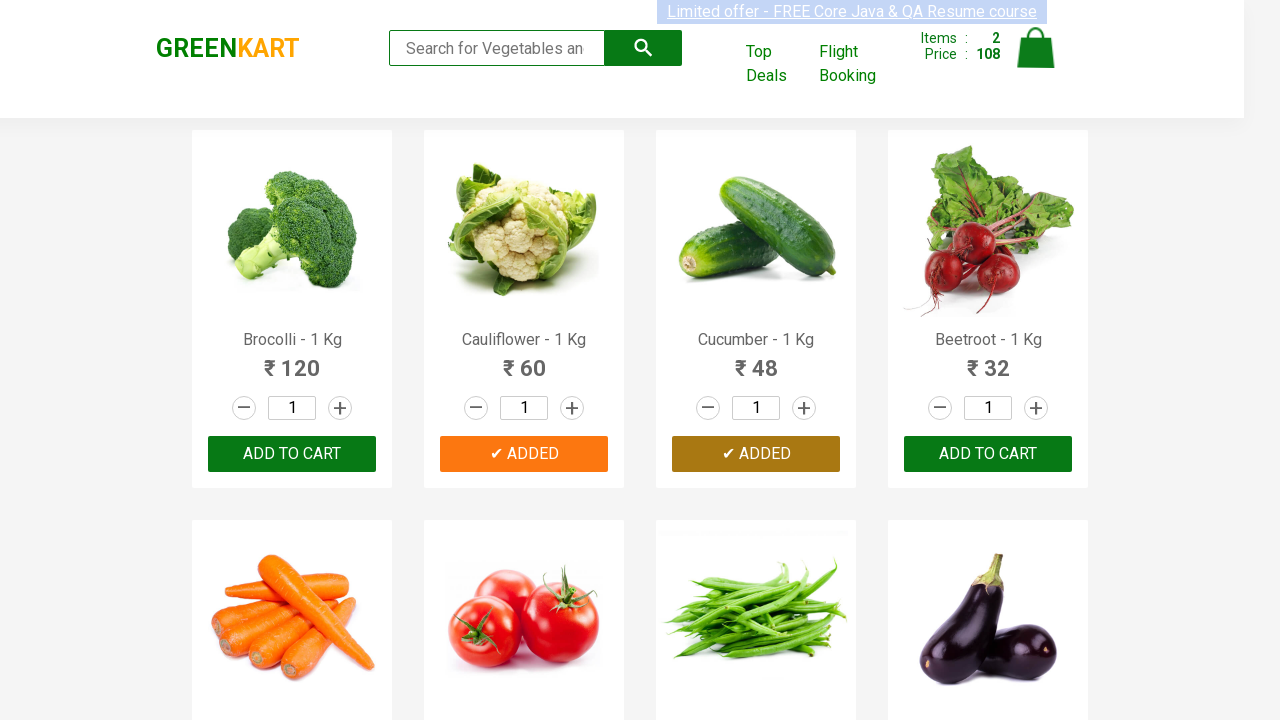

Retrieved product text: Beetroot - 1 Kg
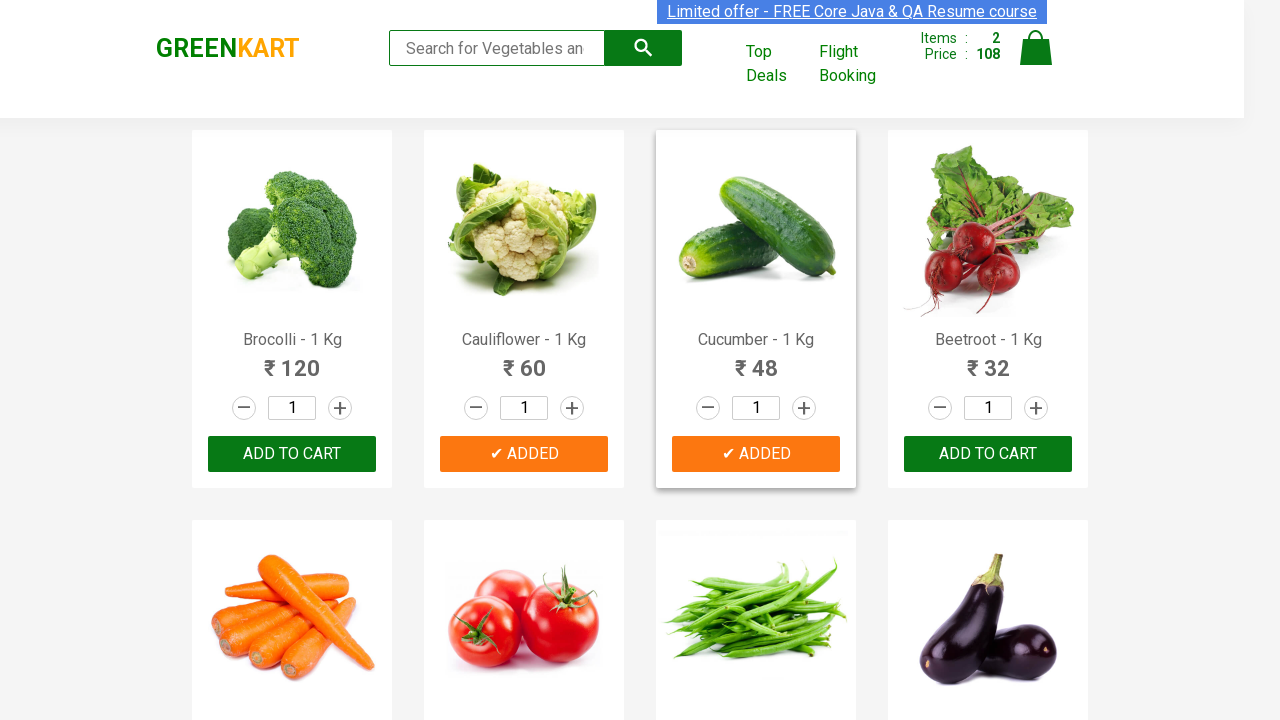

Added Beetroot to cart at (988, 454) on xpath=//div[@class='product-action']/button >> nth=3
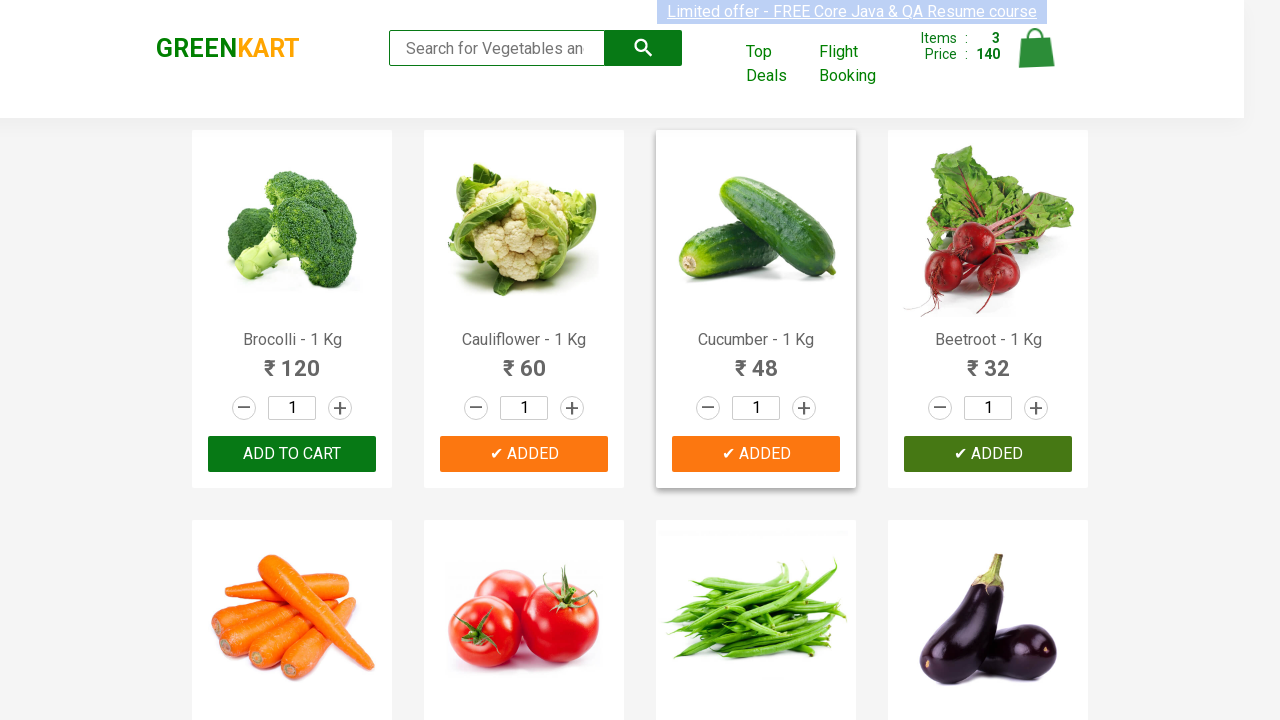

Retrieved product text: Carrot - 1 Kg
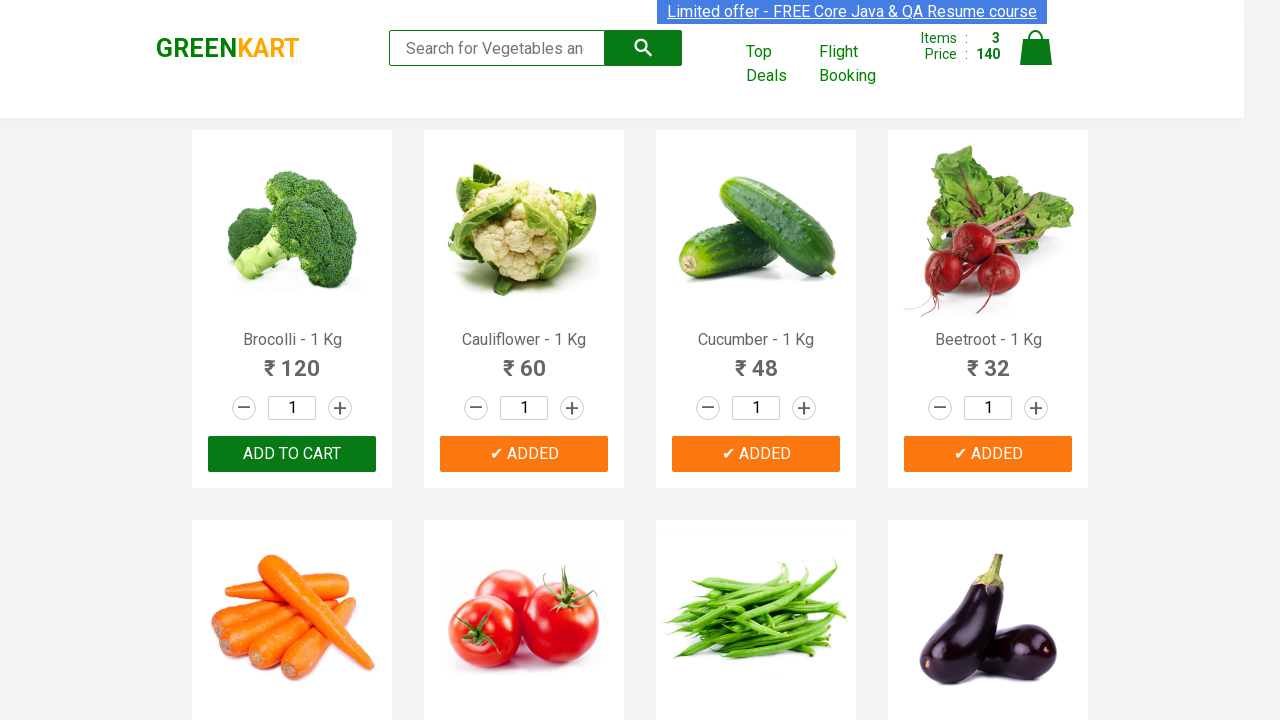

Retrieved product text: Tomato - 1 Kg
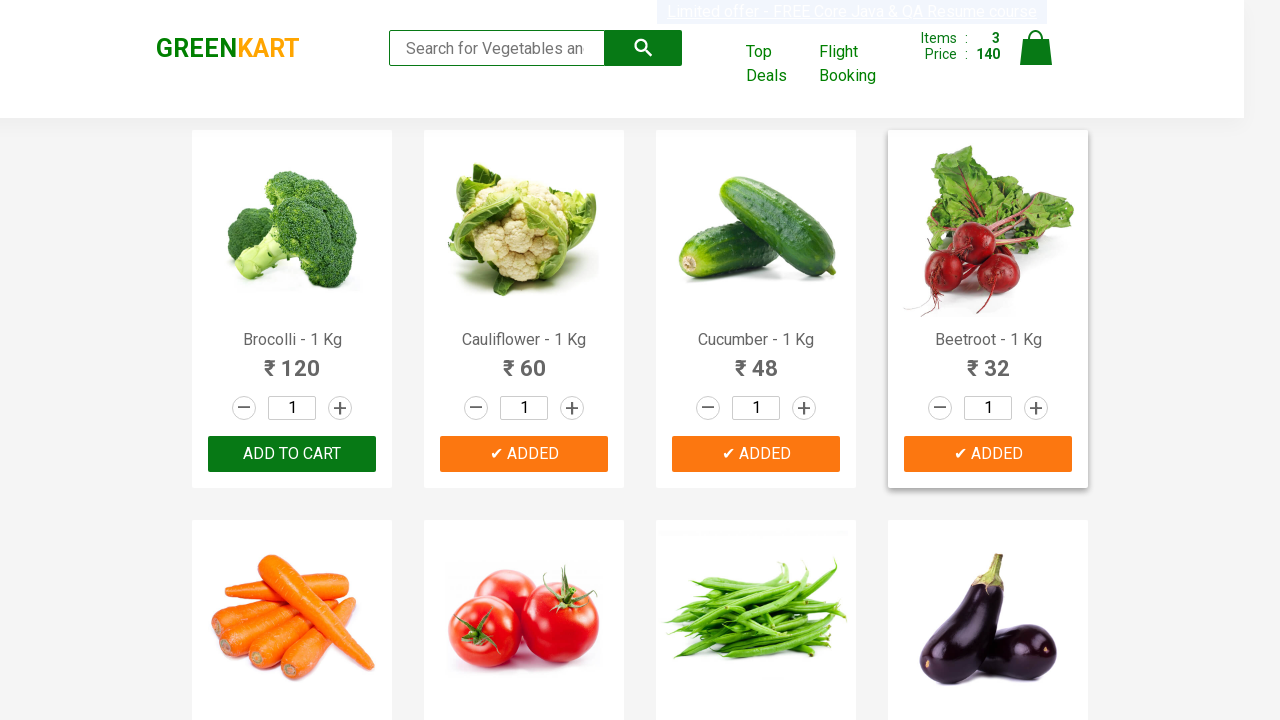

Retrieved product text: Beans - 1 Kg
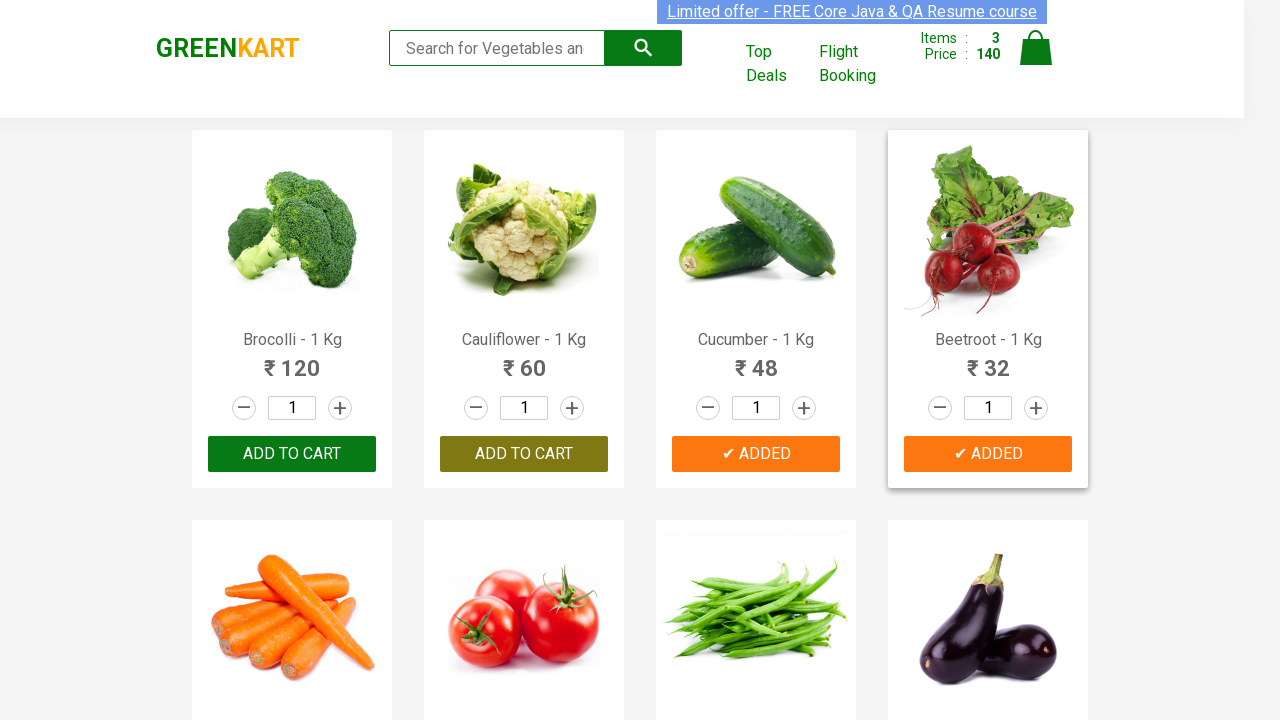

Retrieved product text: Brinjal - 1 Kg
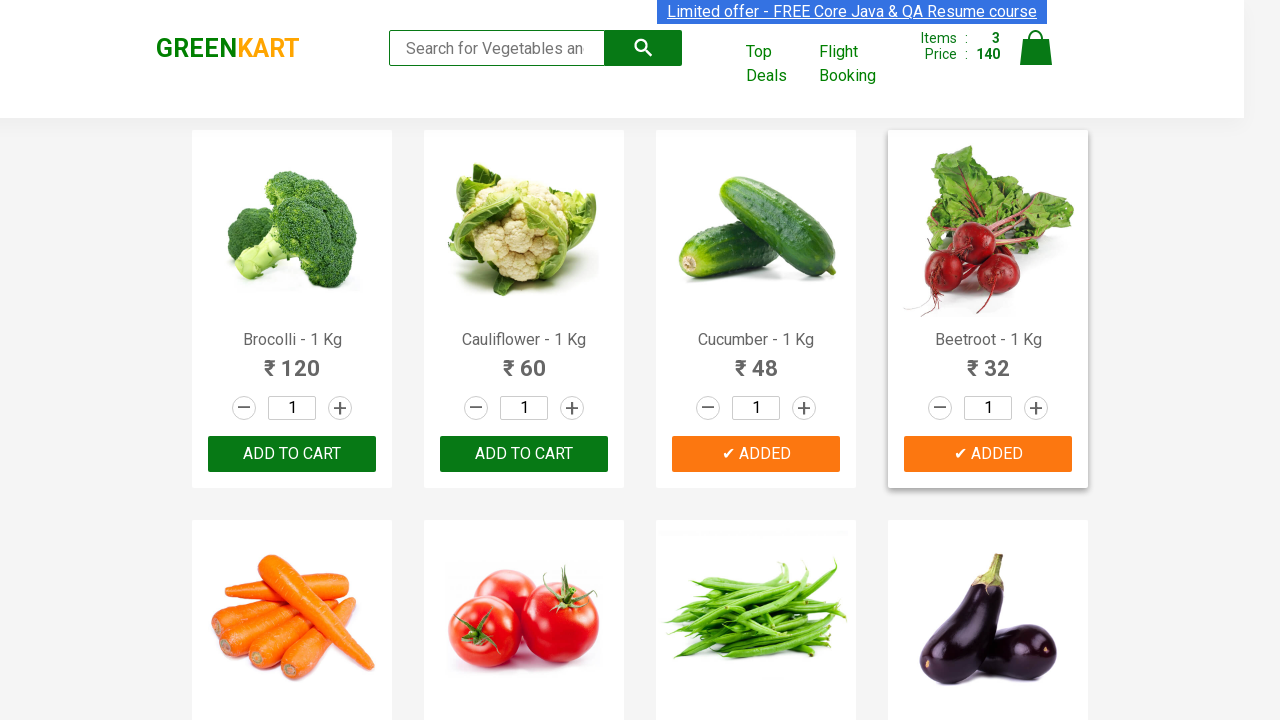

Retrieved product text: Capsicum
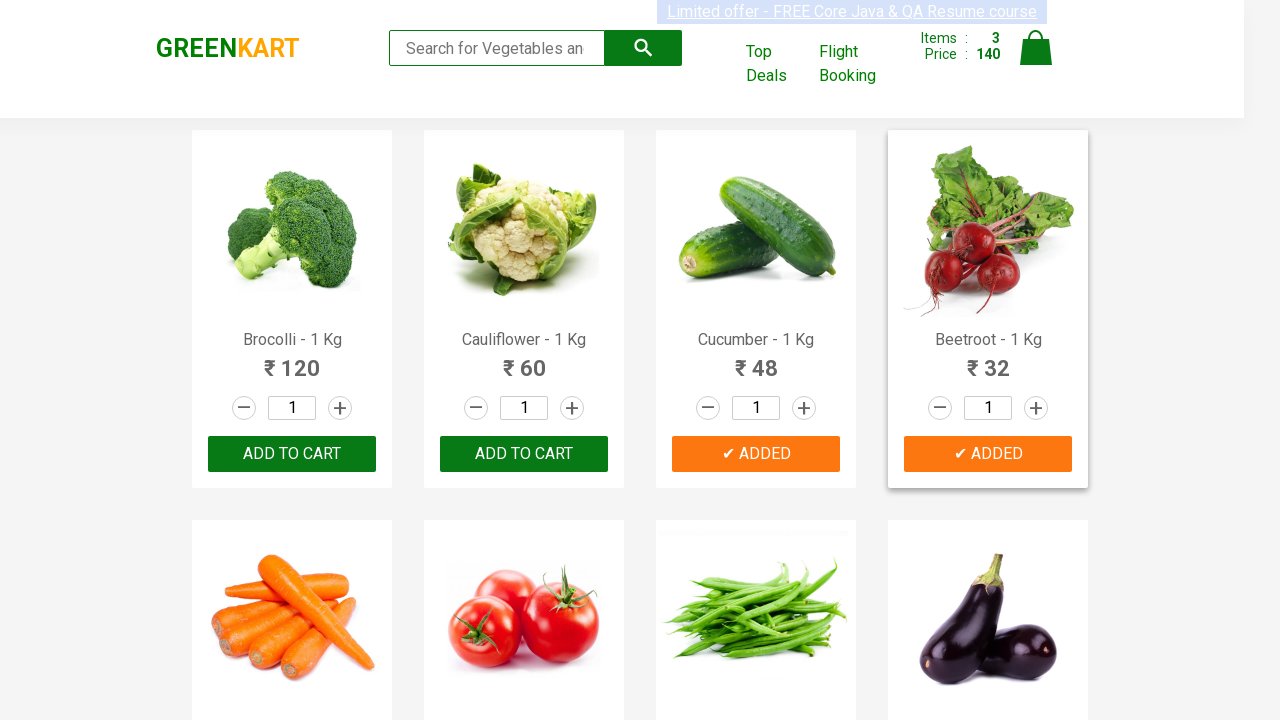

Retrieved product text: Mushroom - 1 Kg
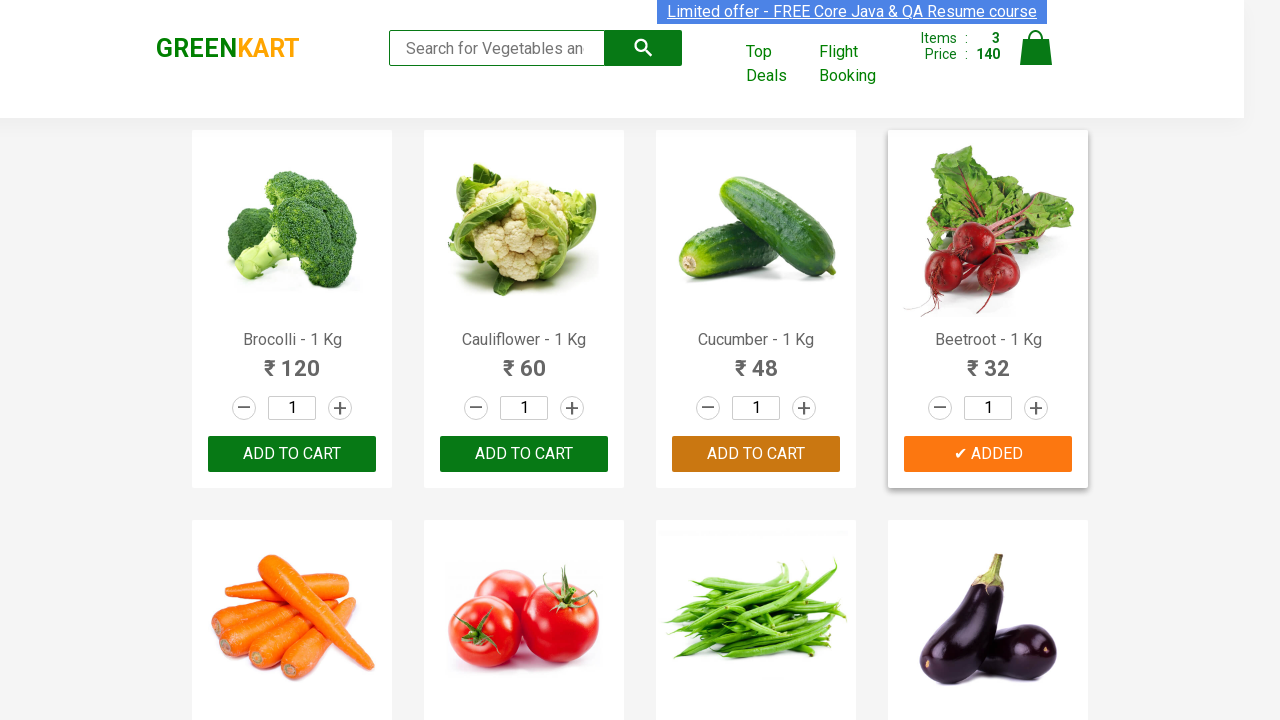

Retrieved product text: Potato - 1 Kg
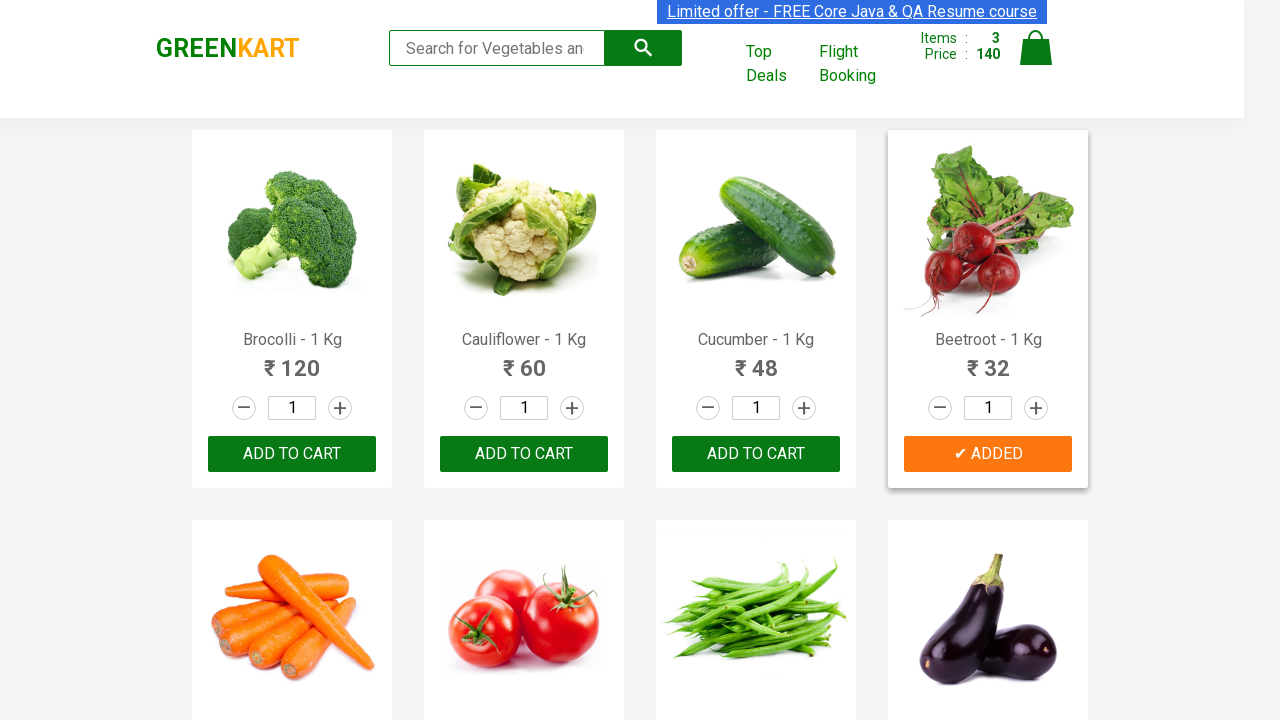

Retrieved product text: Pumpkin - 1 Kg
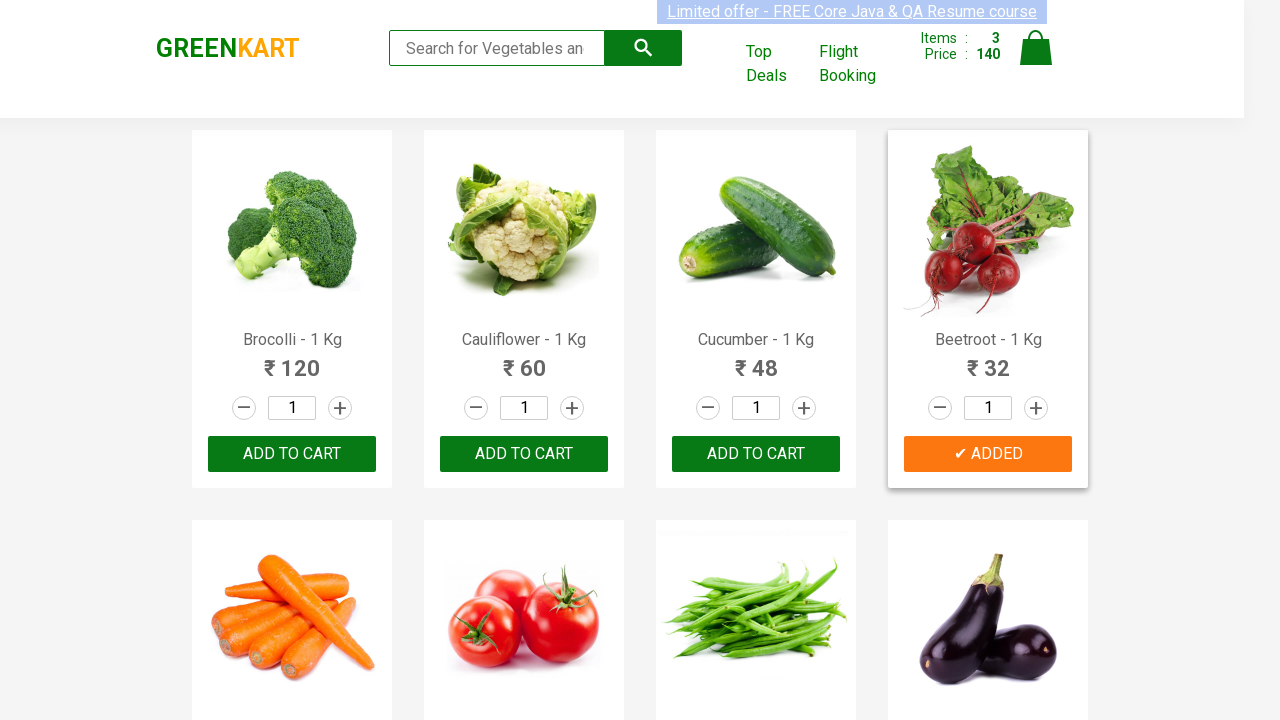

Retrieved product text: Corn - 1 Kg
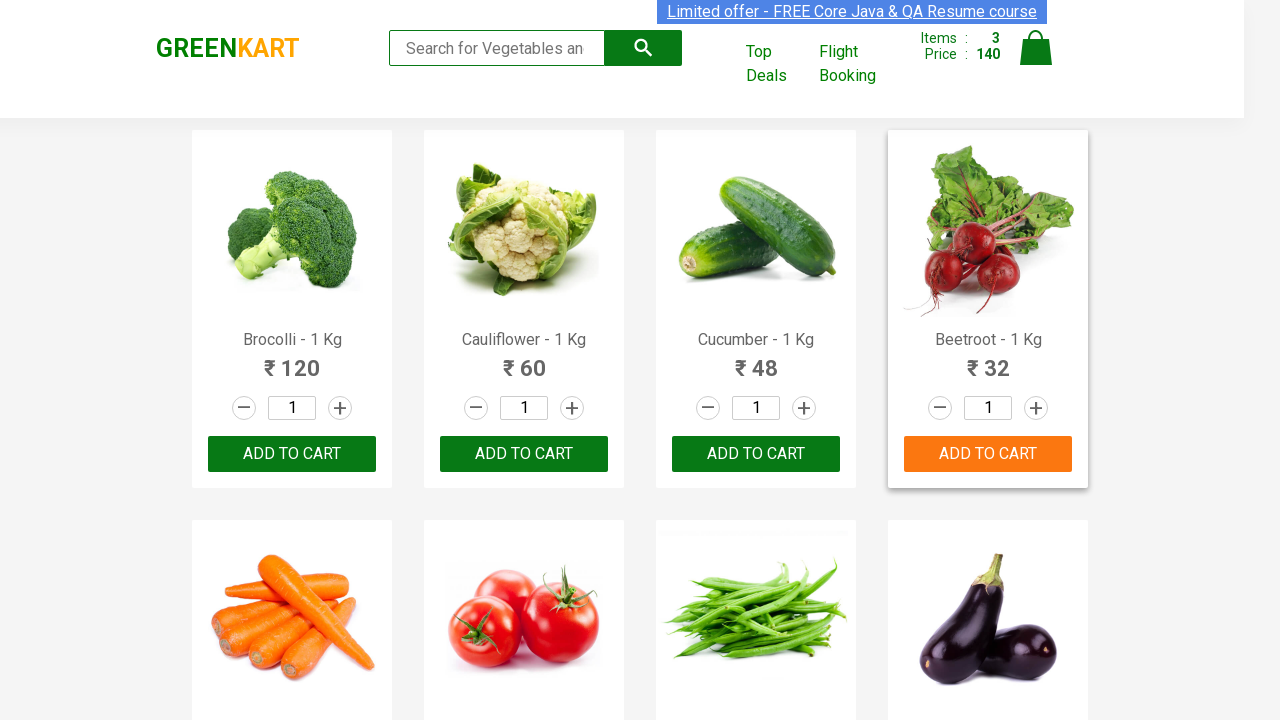

Retrieved product text: Onion - 1 Kg
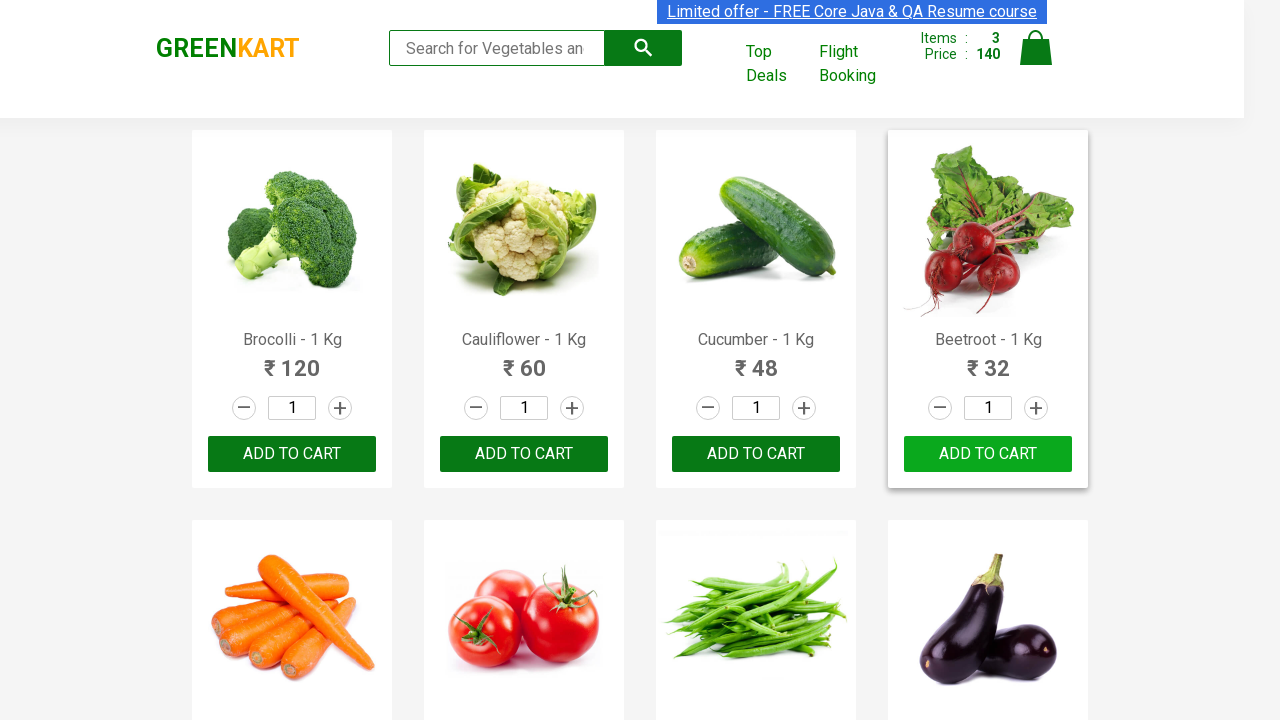

Retrieved product text: Apple - 1 Kg
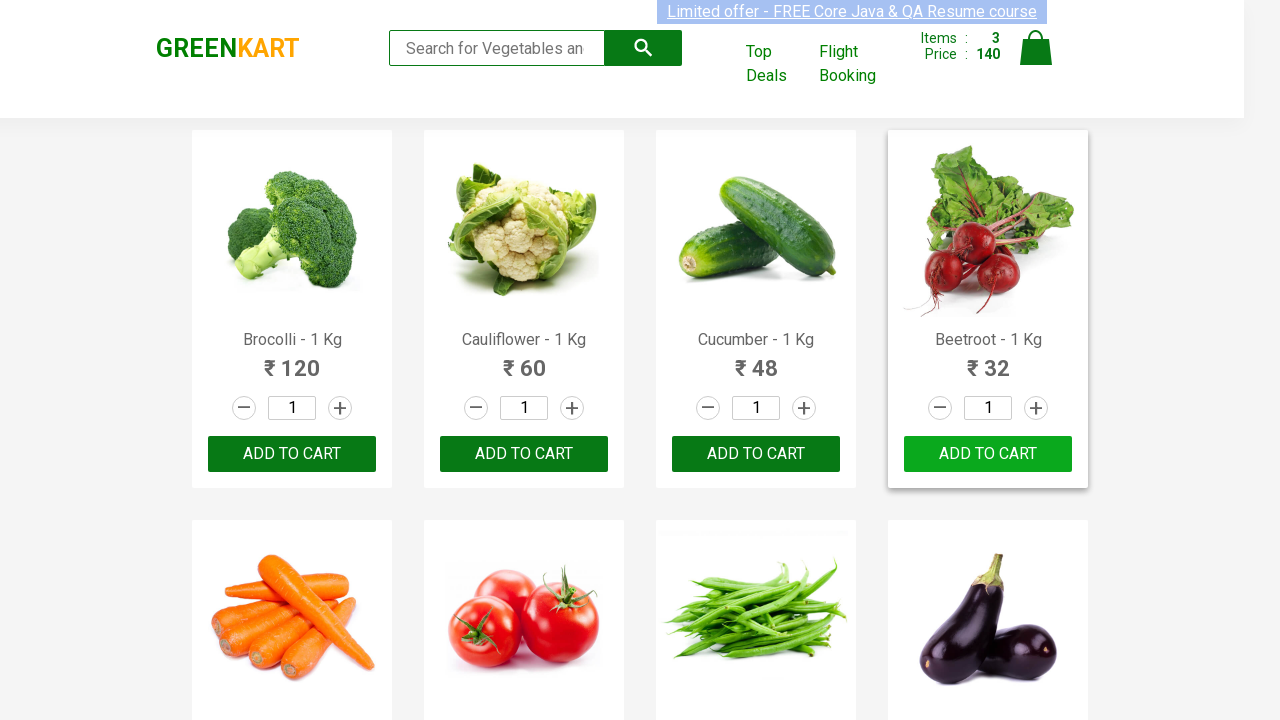

Retrieved product text: Banana - 1 Kg
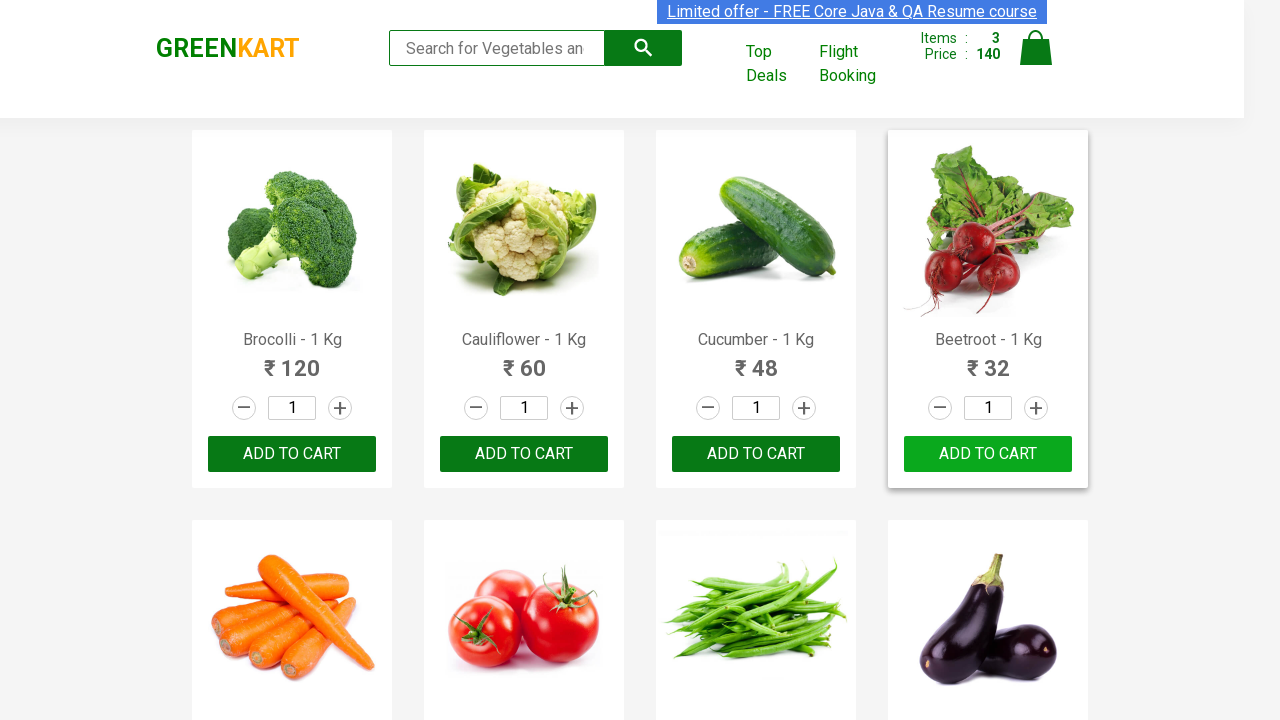

Retrieved product text: Grapes - 1 Kg
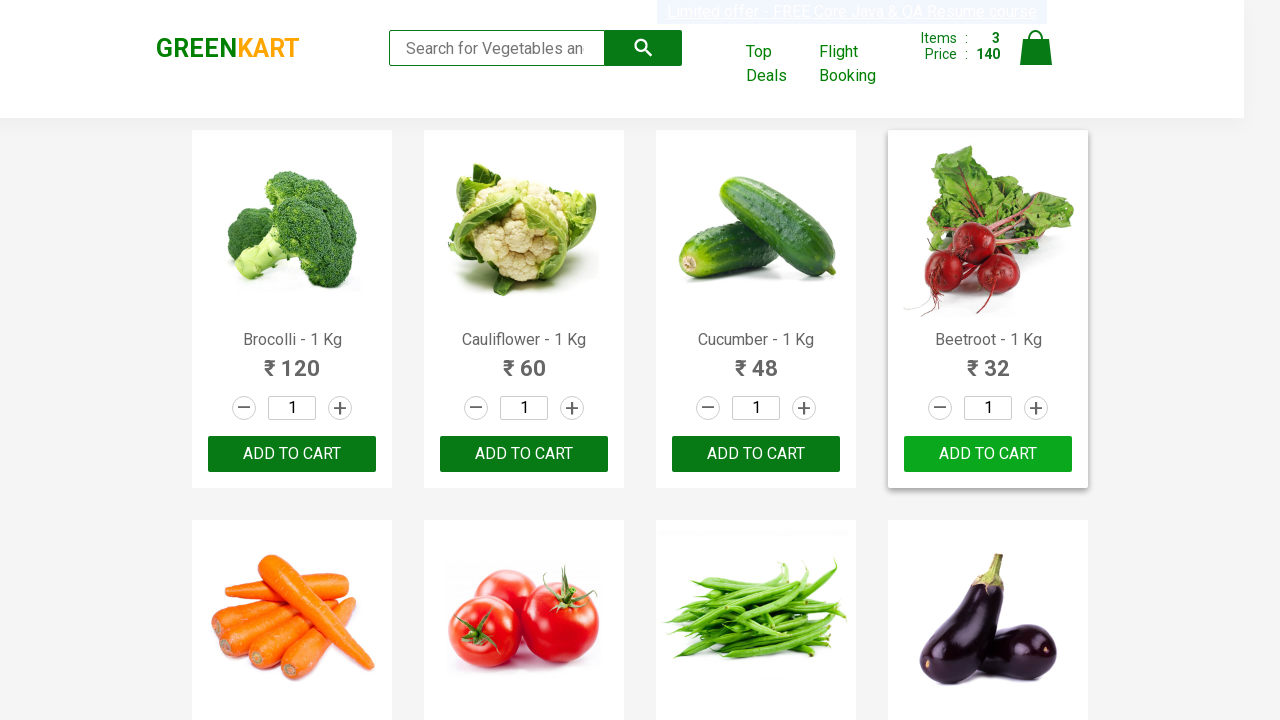

Retrieved product text: Mango - 1 Kg
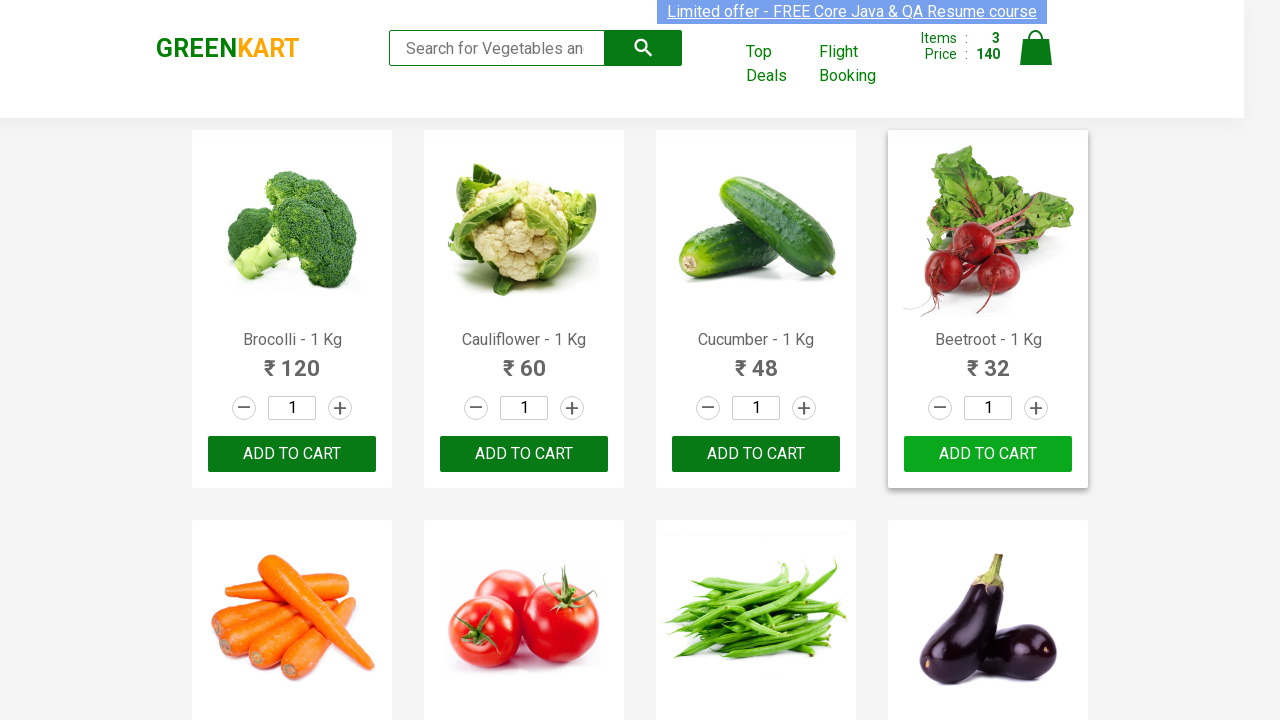

Retrieved product text: Musk Melon - 1 Kg
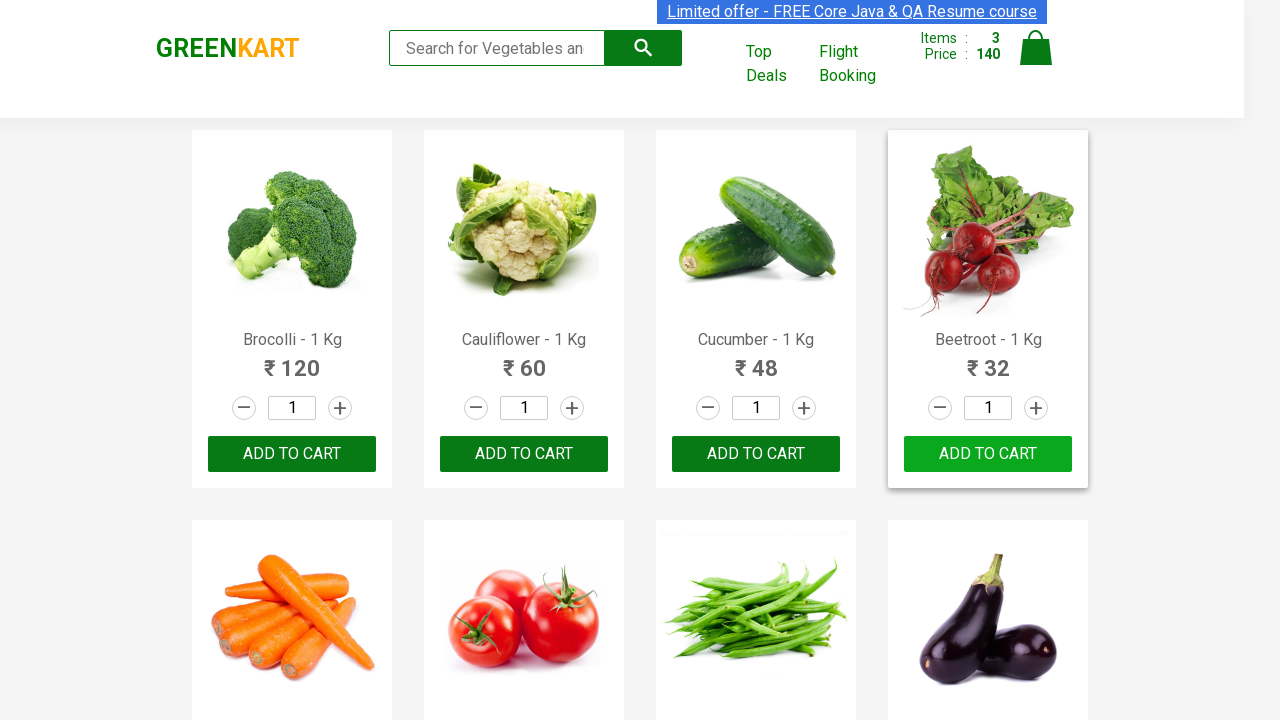

Retrieved product text: Orange - 1 Kg
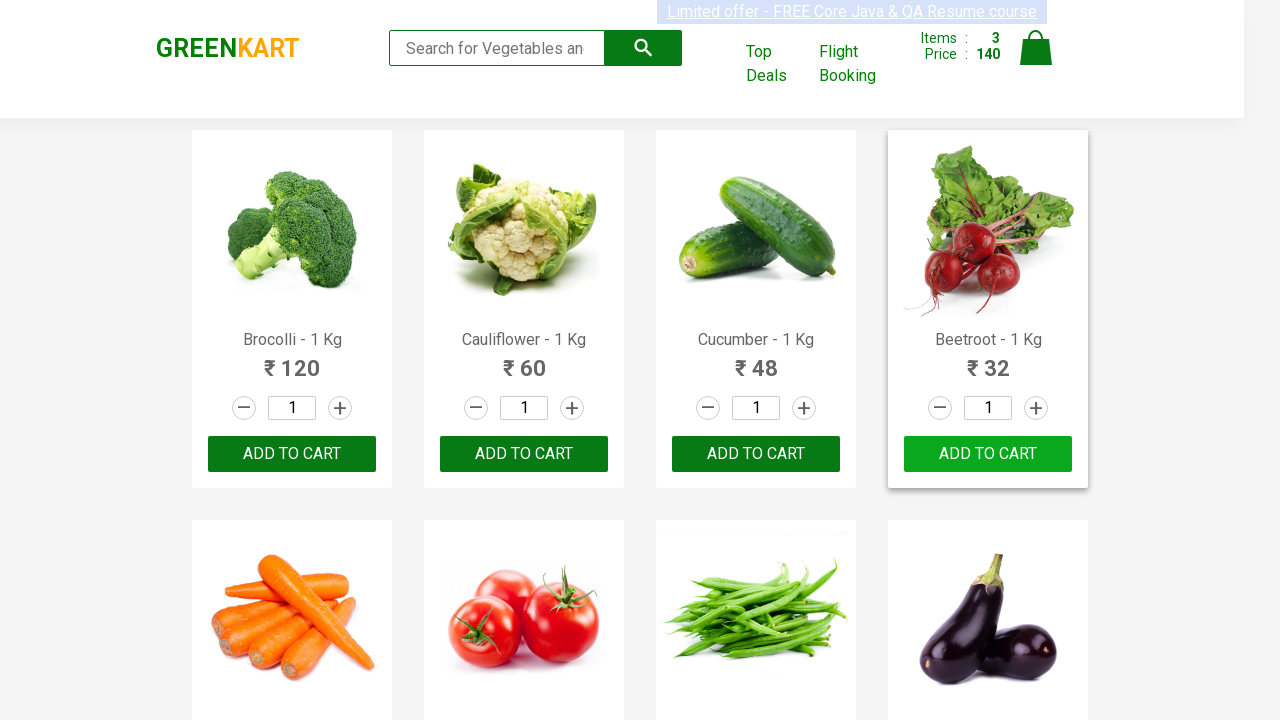

Added Orange to cart at (988, 360) on xpath=//div[@class='product-action']/button >> nth=19
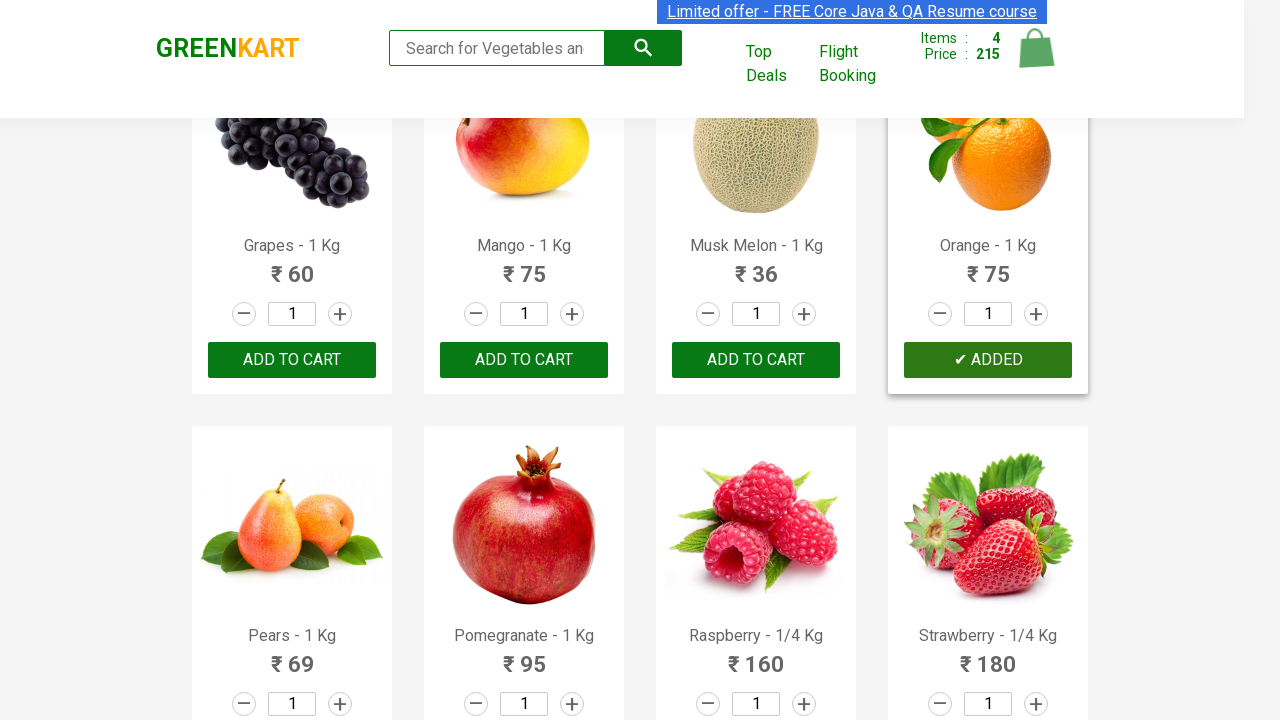

All specified items have been added to cart
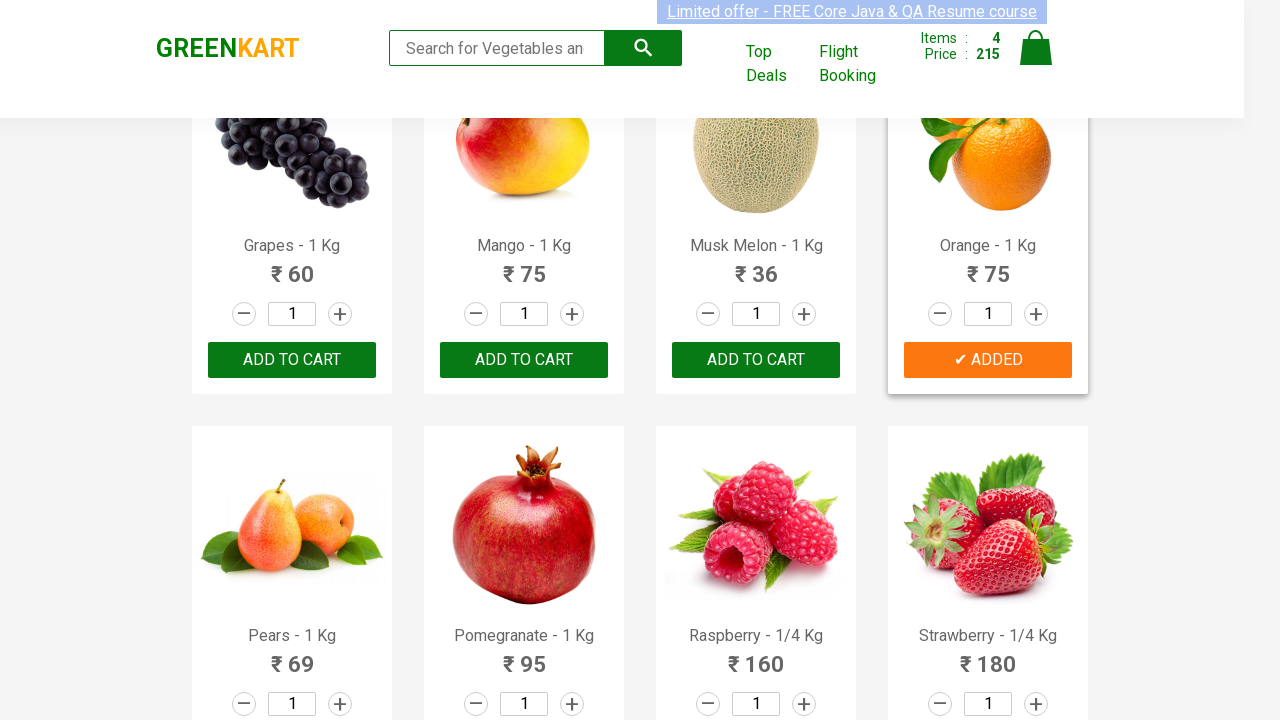

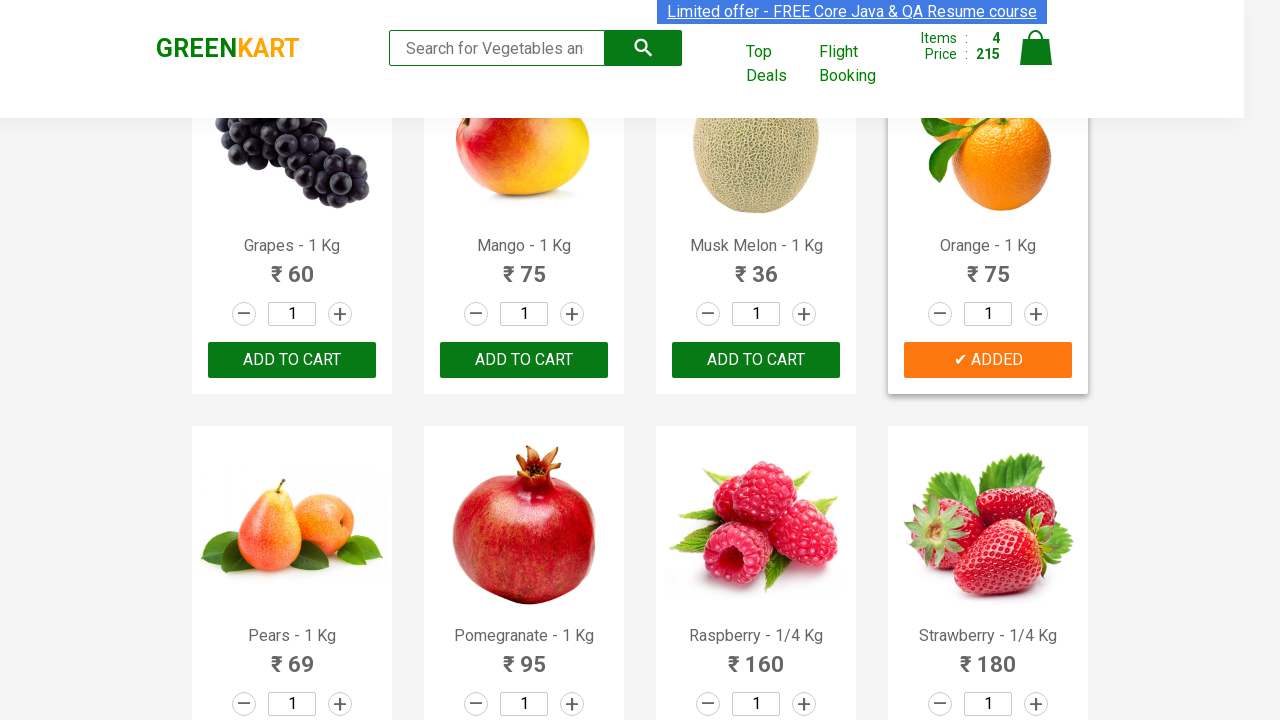